Tests iframe handling by switching between single and nested iframes and entering text in input fields within those frames

Starting URL: https://demo.automationtesting.in/Frames.html

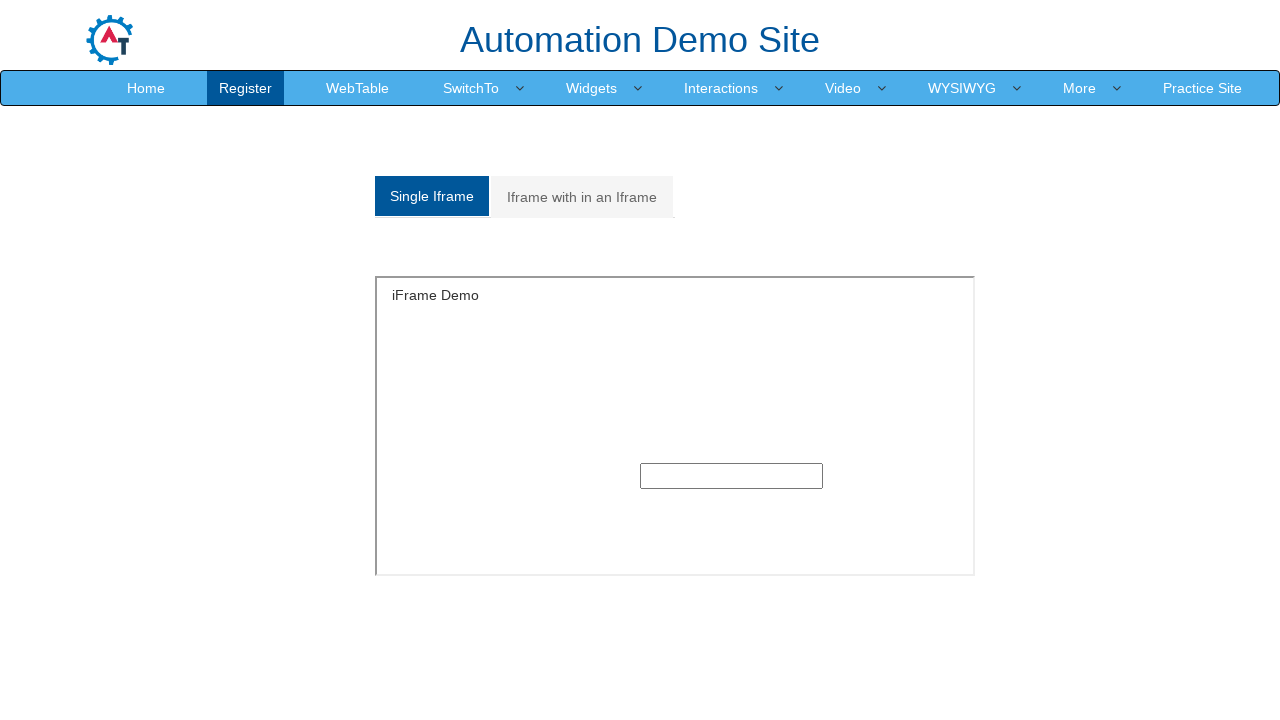

Navigated to Frames test page
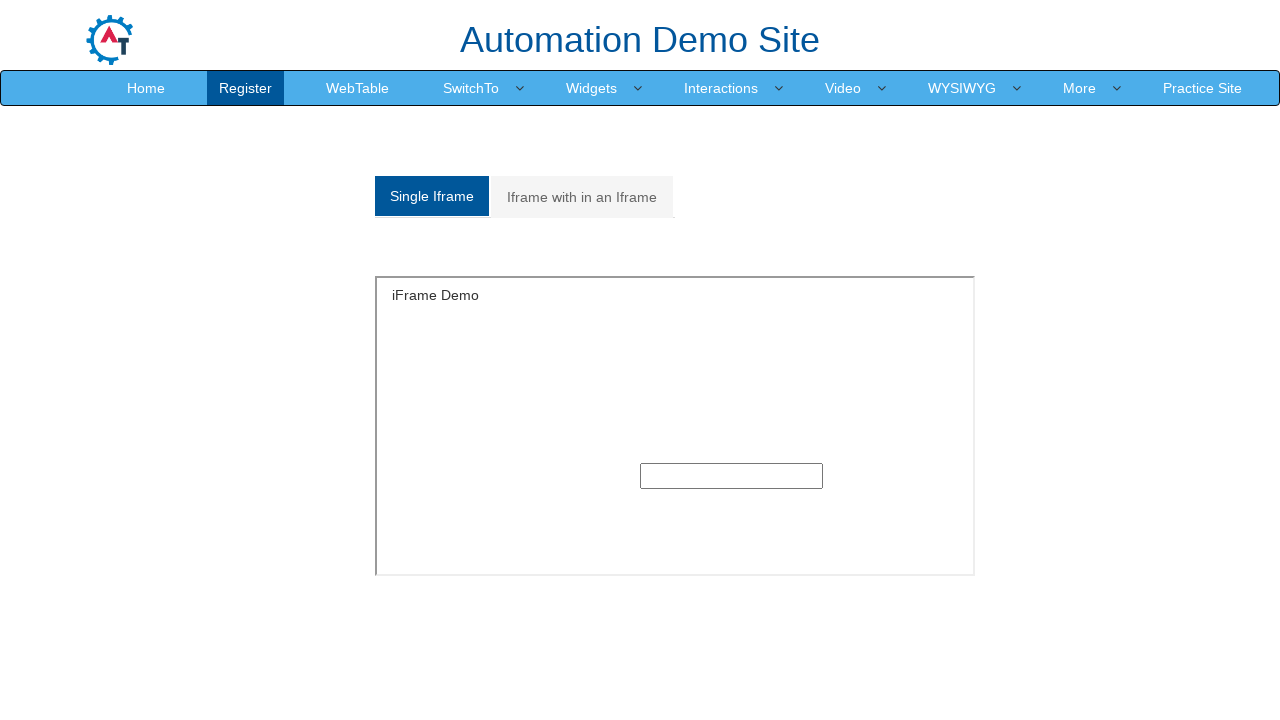

Located single iframe with id 'singleframe'
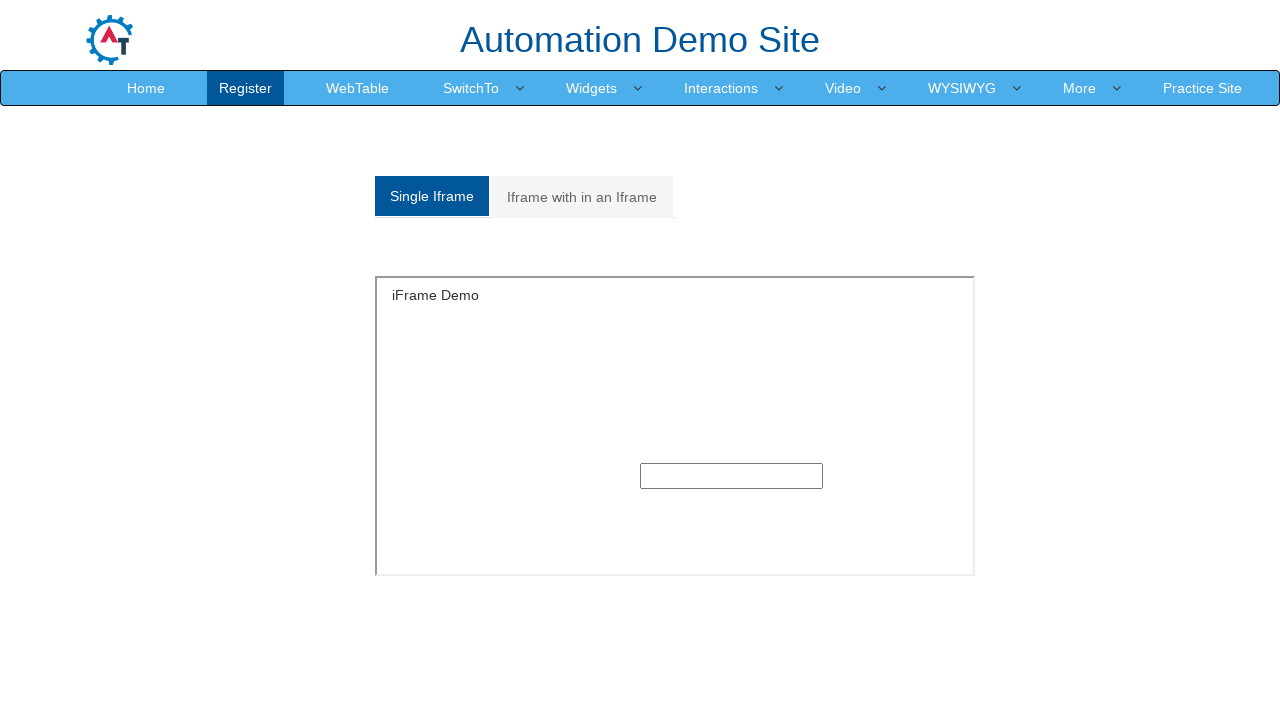

Filled text input in single iframe with 'Frames' on iframe#singleframe >> internal:control=enter-frame >> input[type='text'] >> nth=
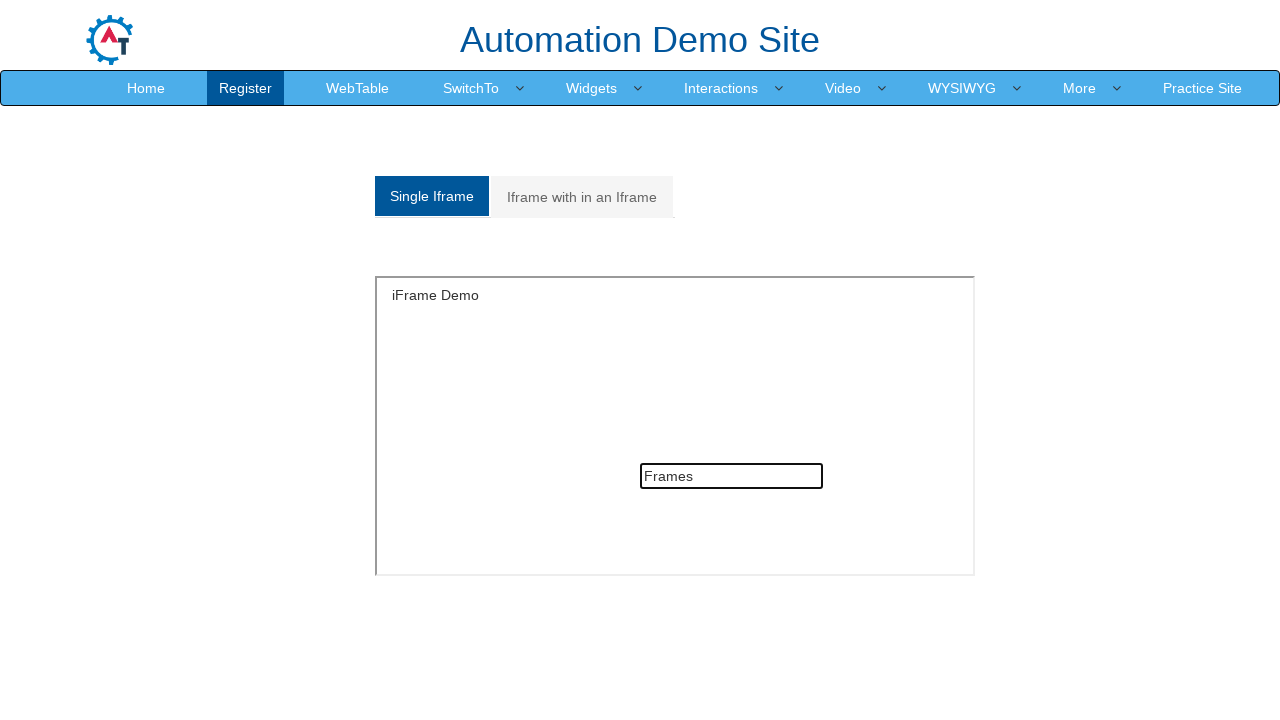

Clicked on 'Iframe with in an Iframe' tab at (582, 197) on a:has-text('Iframe with in an Iframe')
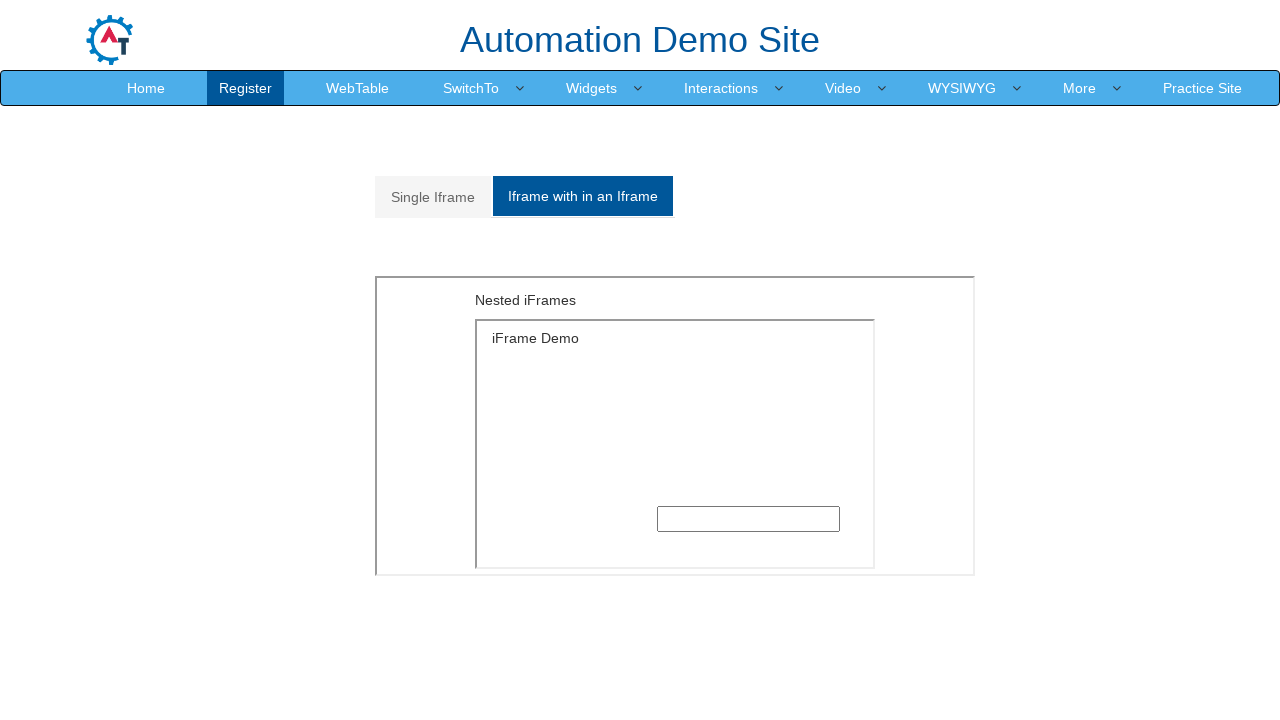

Located outer nested iframe
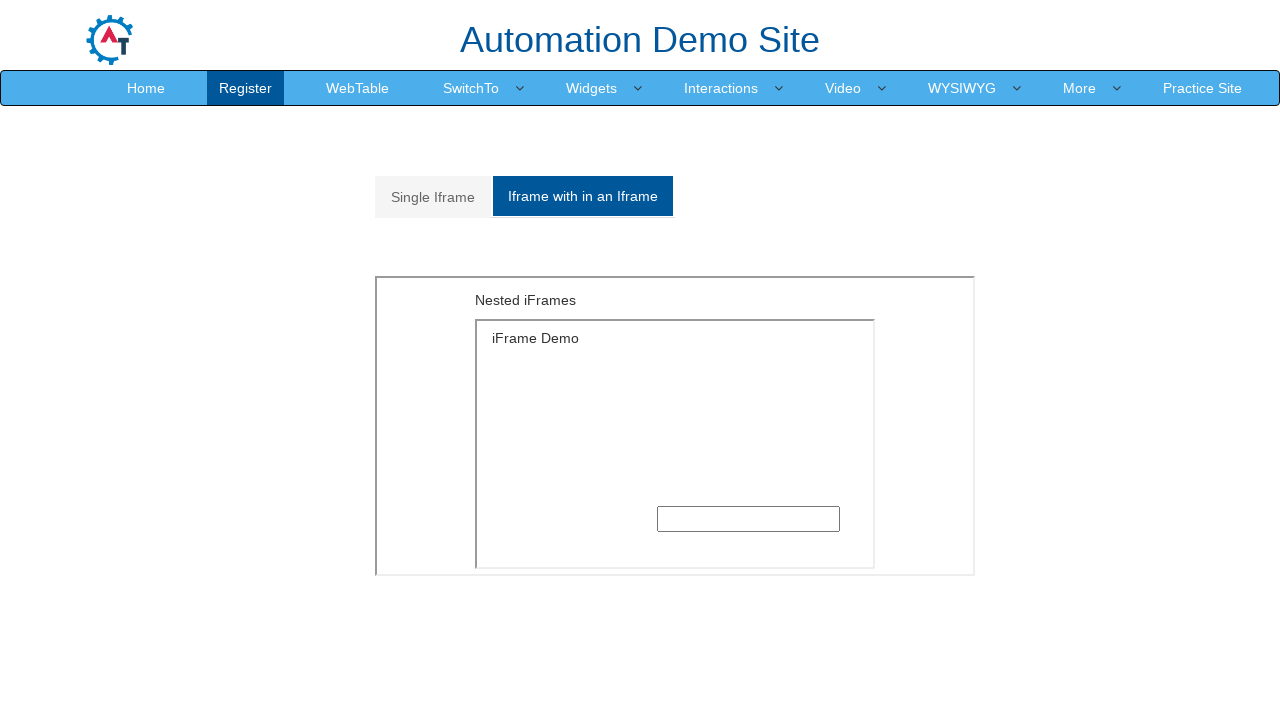

Located inner nested iframe within outer frame
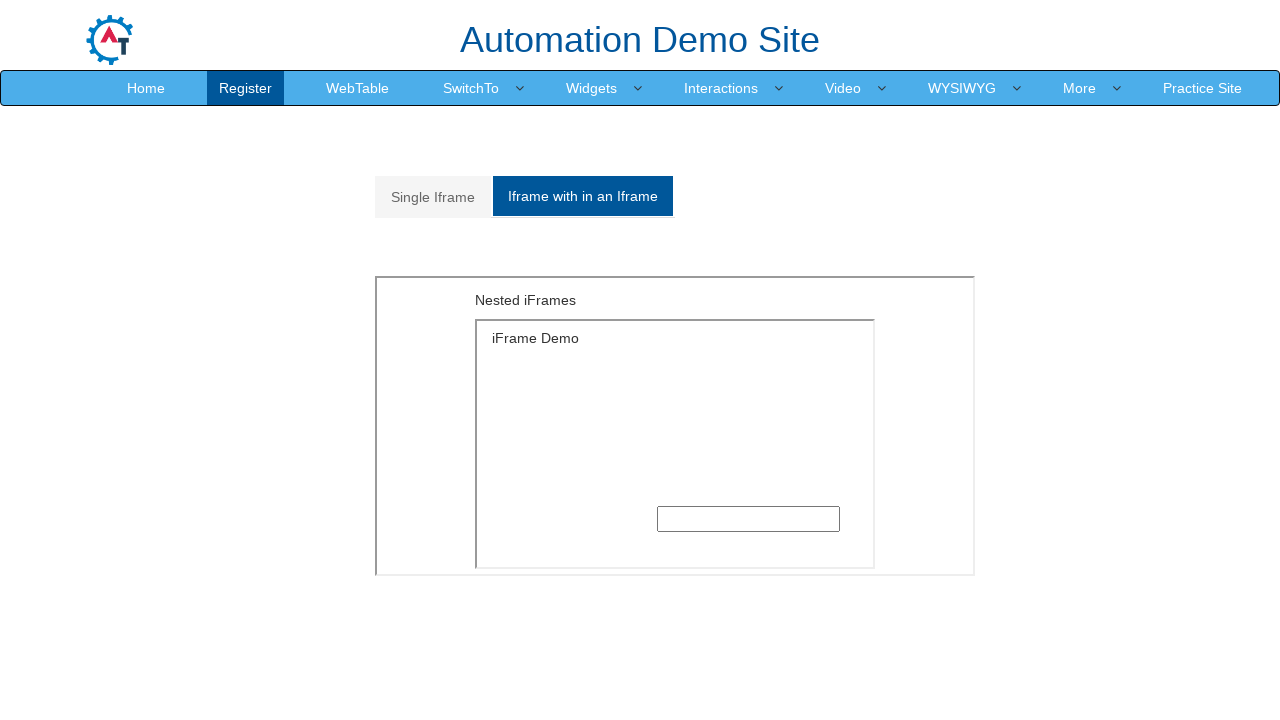

Filled text input in nested iframe with 'Nested Frames' on iframe[style='float: left;height: 300px;width:600px'] >> internal:control=enter-
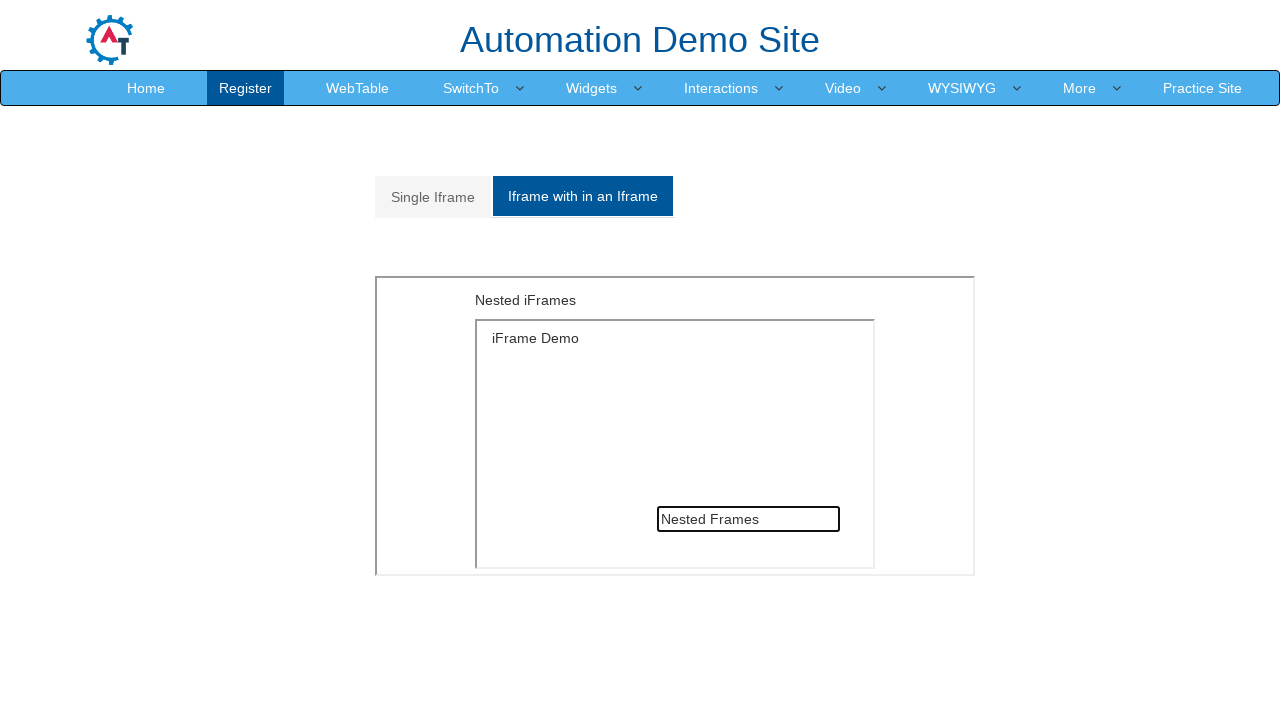

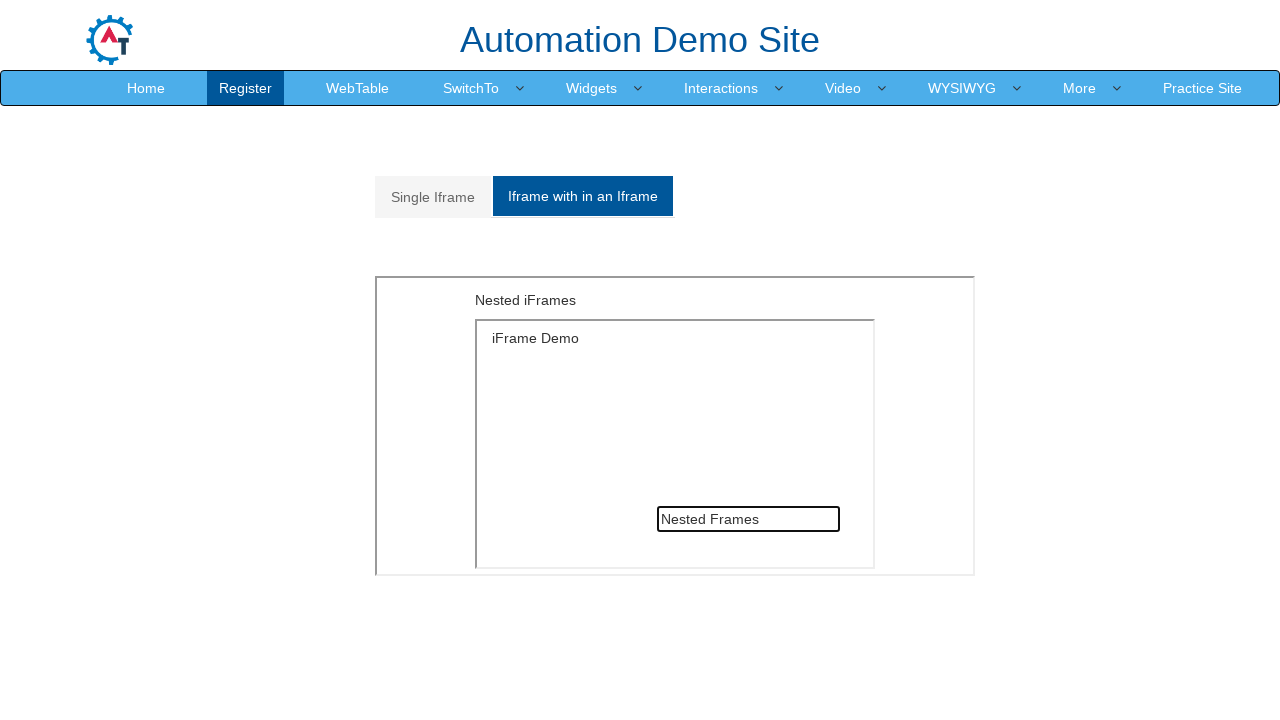